Tests dynamic content loading by clicking a Start button and waiting for dynamically loaded text to appear

Starting URL: https://the-internet.herokuapp.com/dynamic_loading/1

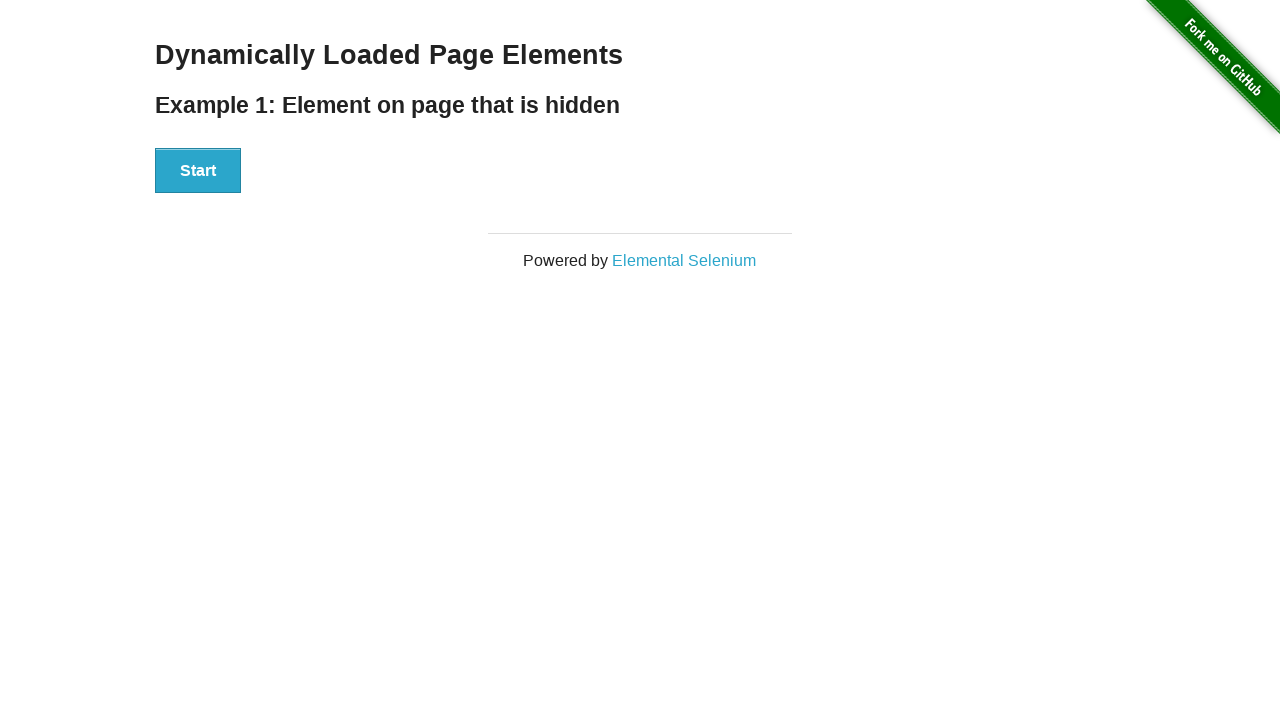

Clicked the Start button to trigger dynamic content loading at (198, 171) on xpath=//div[@id='start']/button
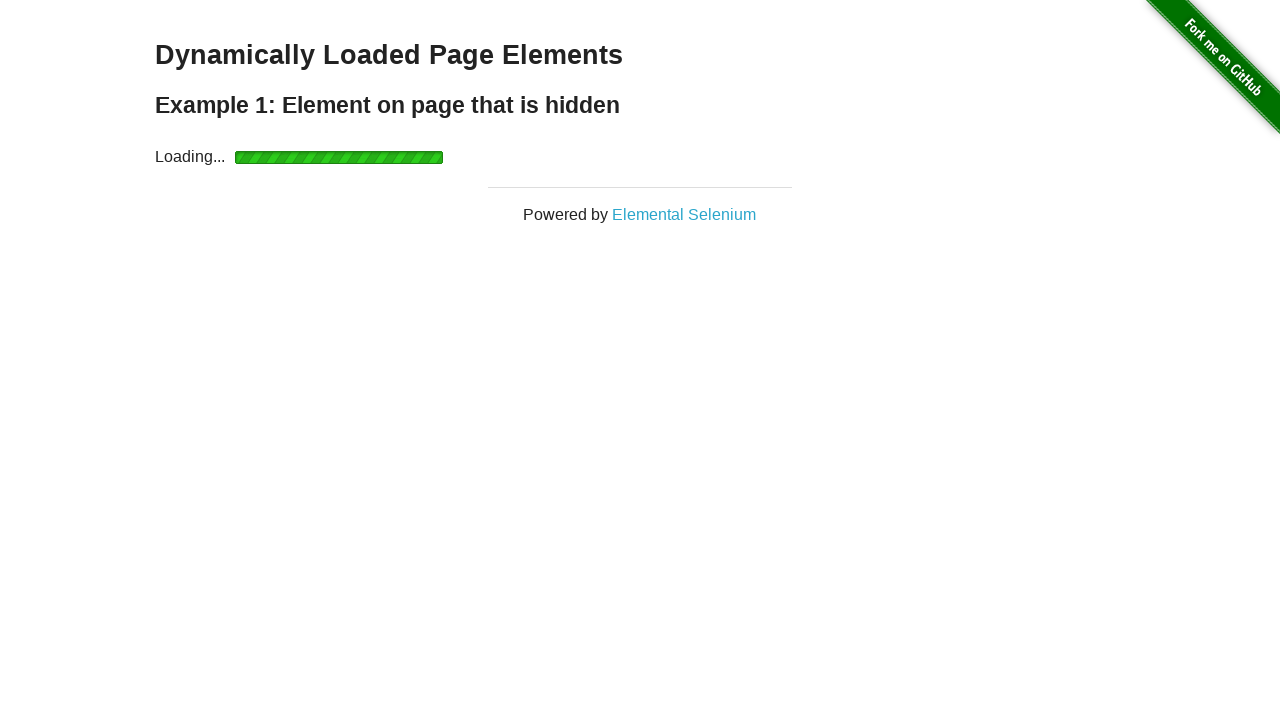

Waited for dynamically loaded text to appear
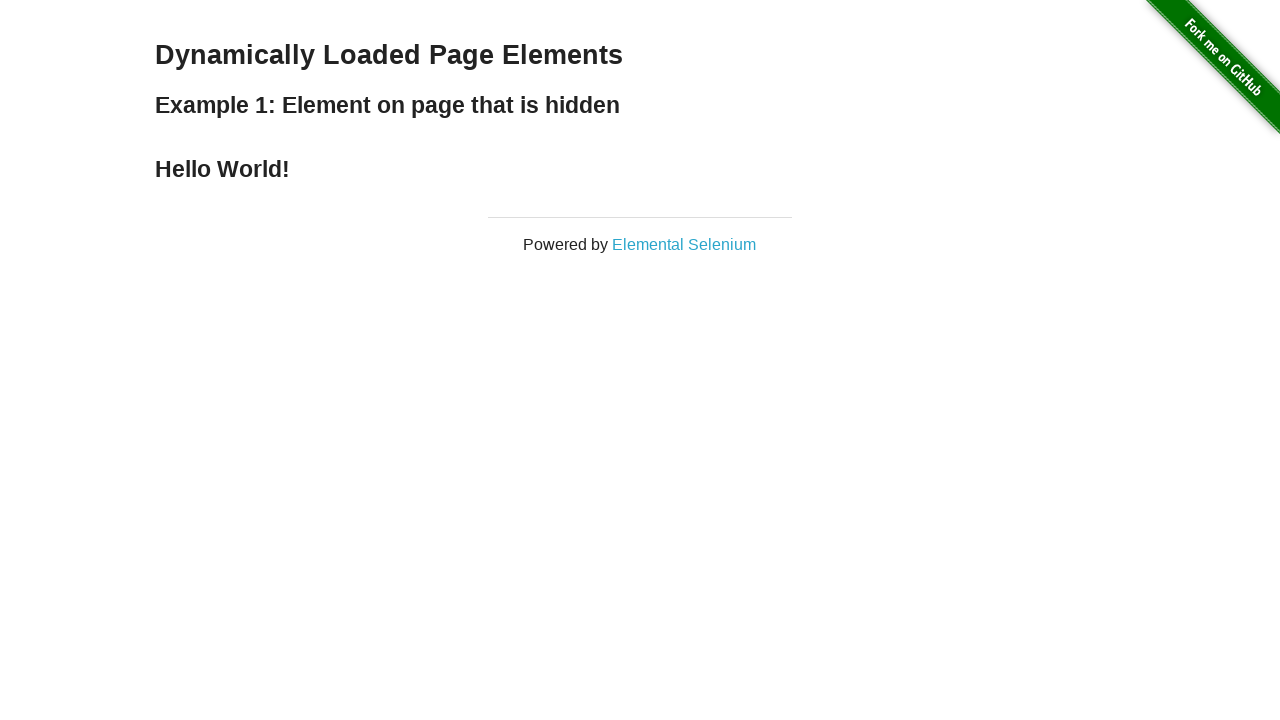

Located the Hello World text element
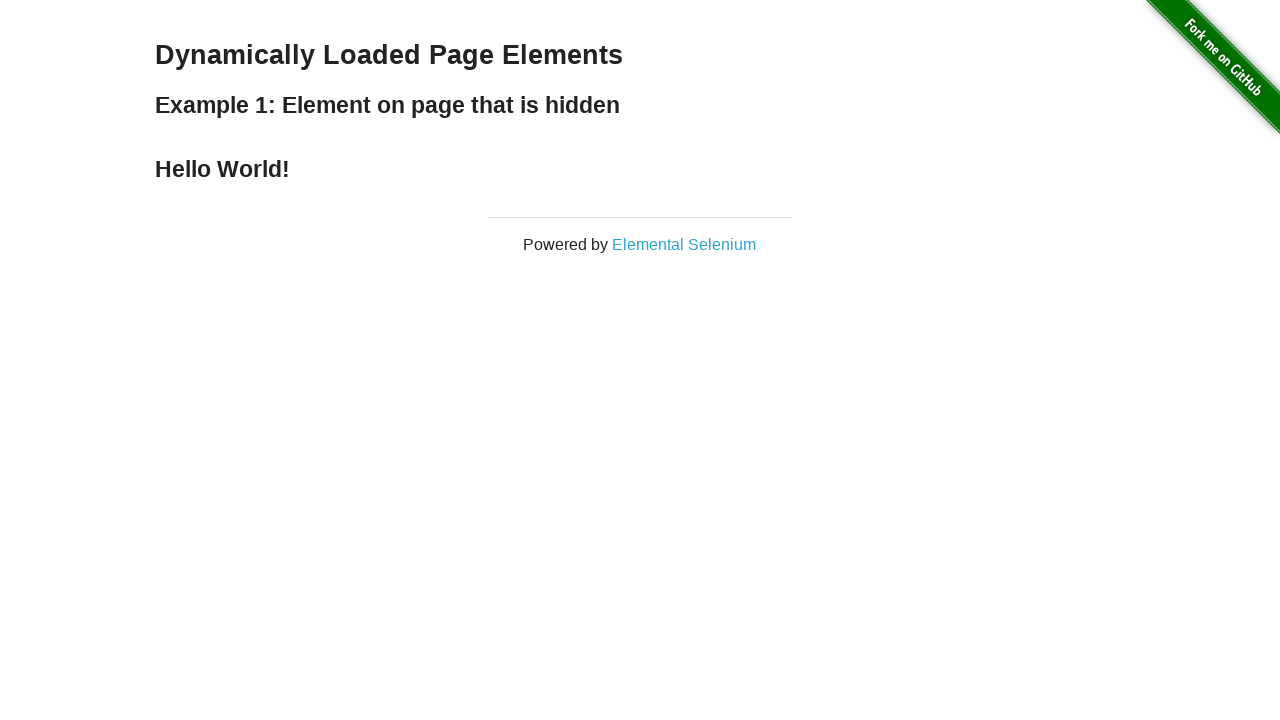

Verified that the loaded text content is 'Hello World!'
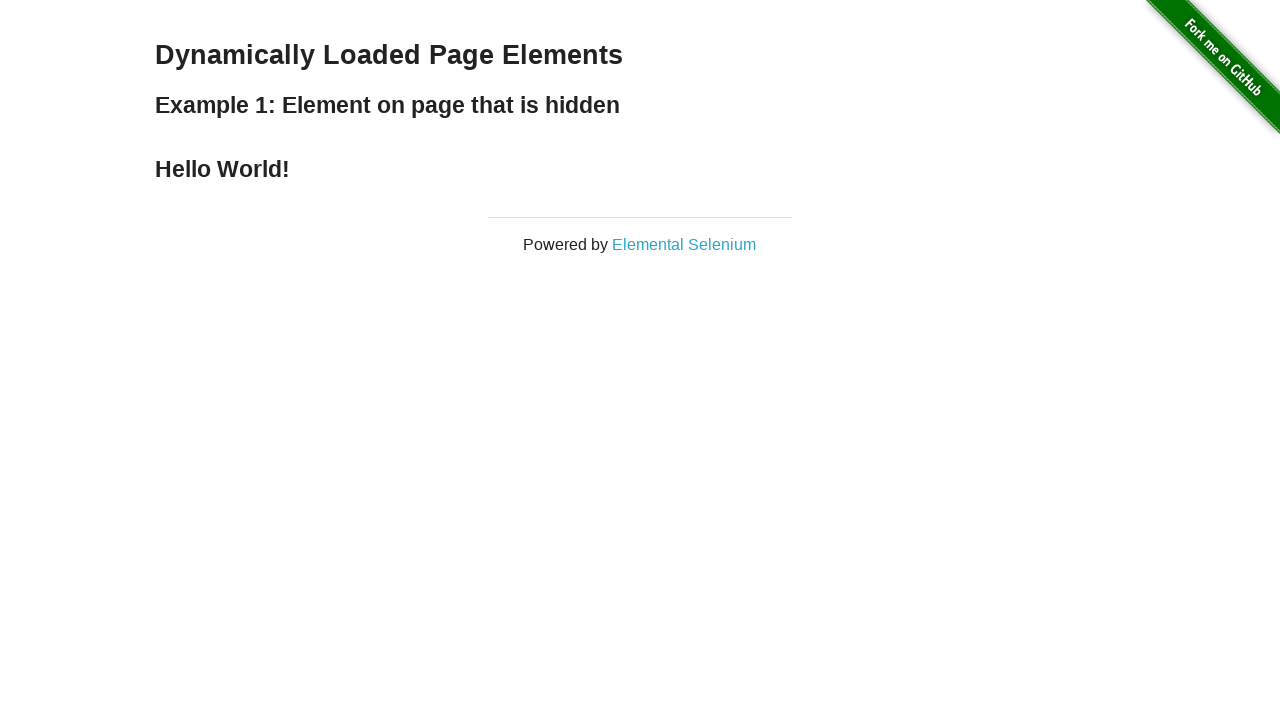

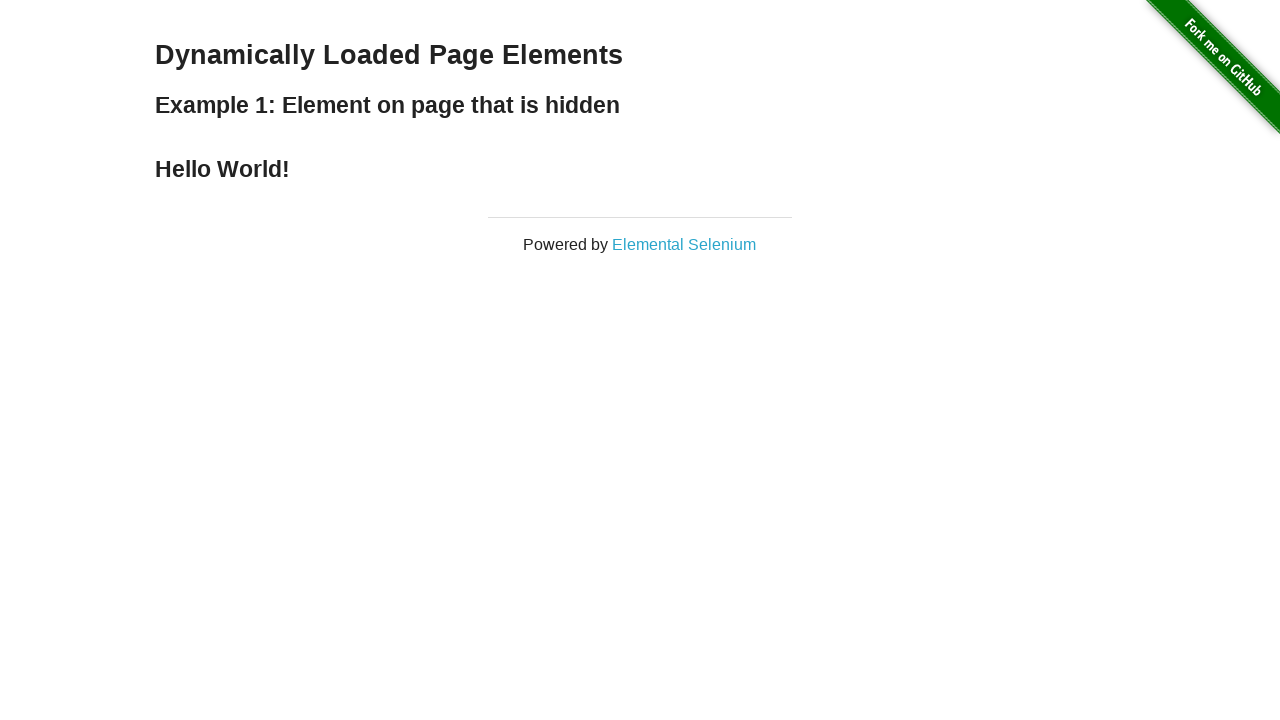